Tests right-click context menu functionality by performing a right-click on an element and selecting the "Copy" option from the context menu

Starting URL: https://swisnl.github.io/jQuery-contextMenu/demo.html

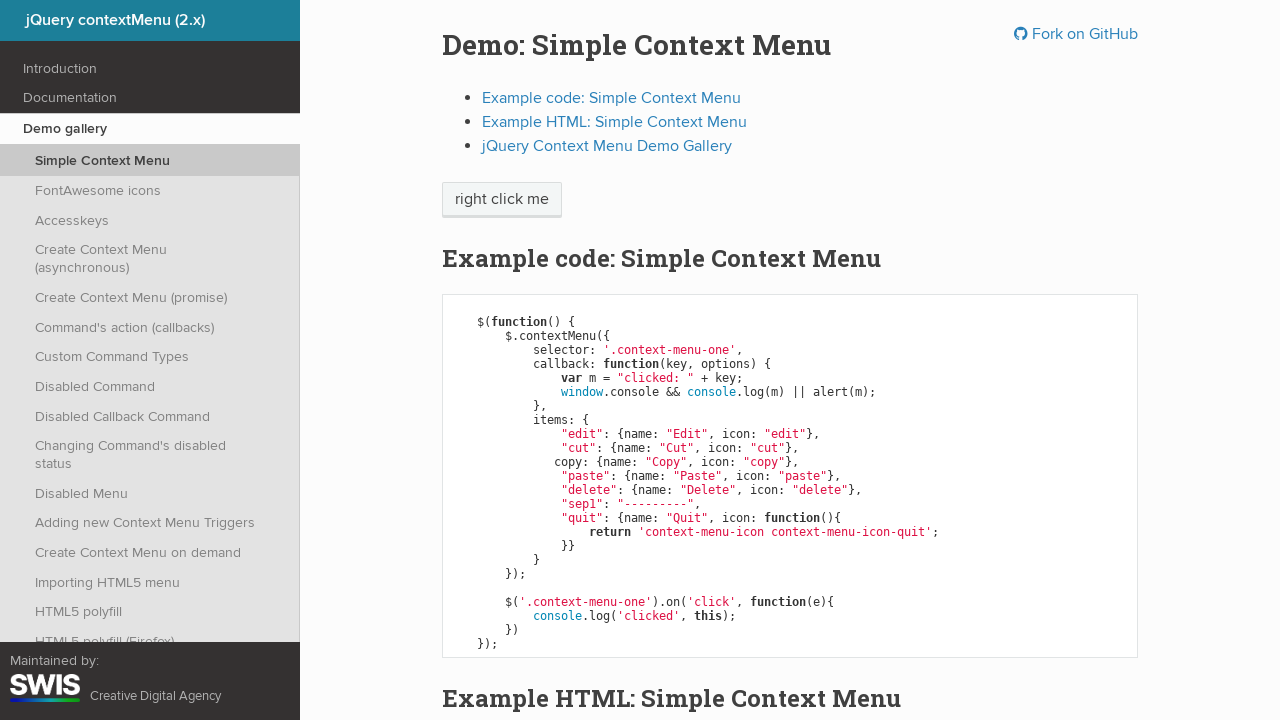

Located the 'right click me' element
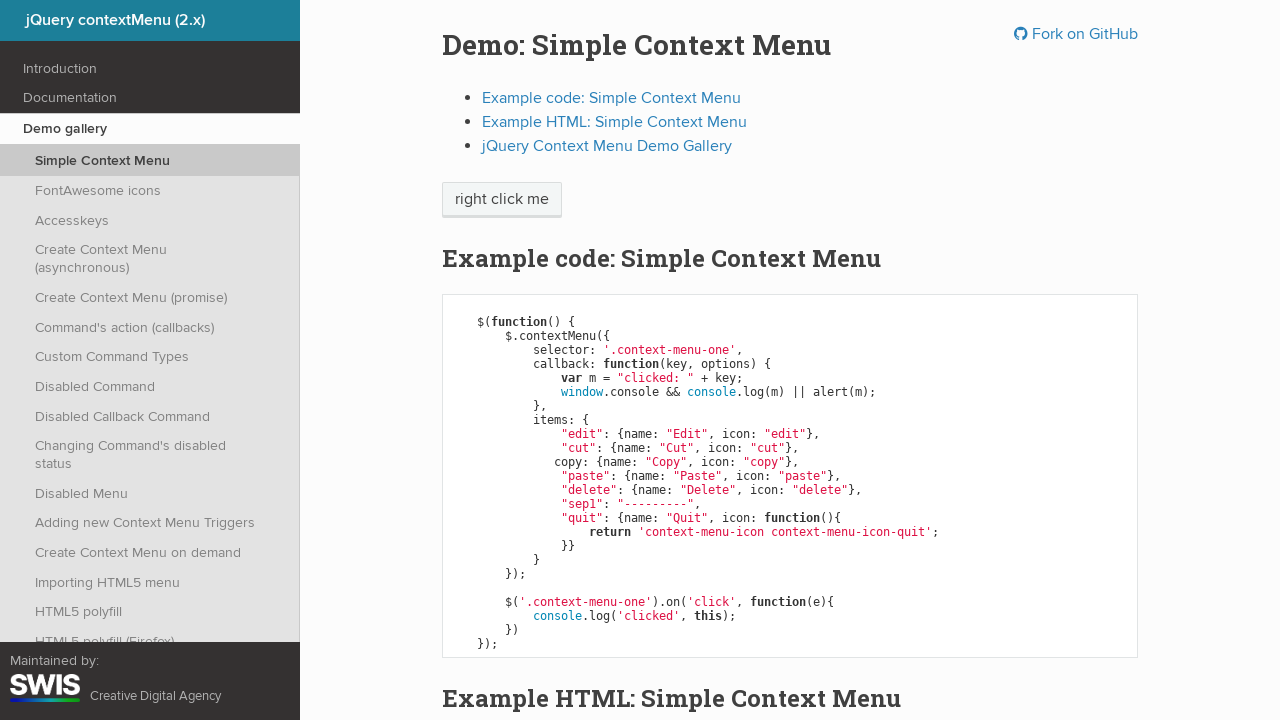

Right-clicked on the element to open context menu at (502, 200) on xpath=//span[text()='right click me']
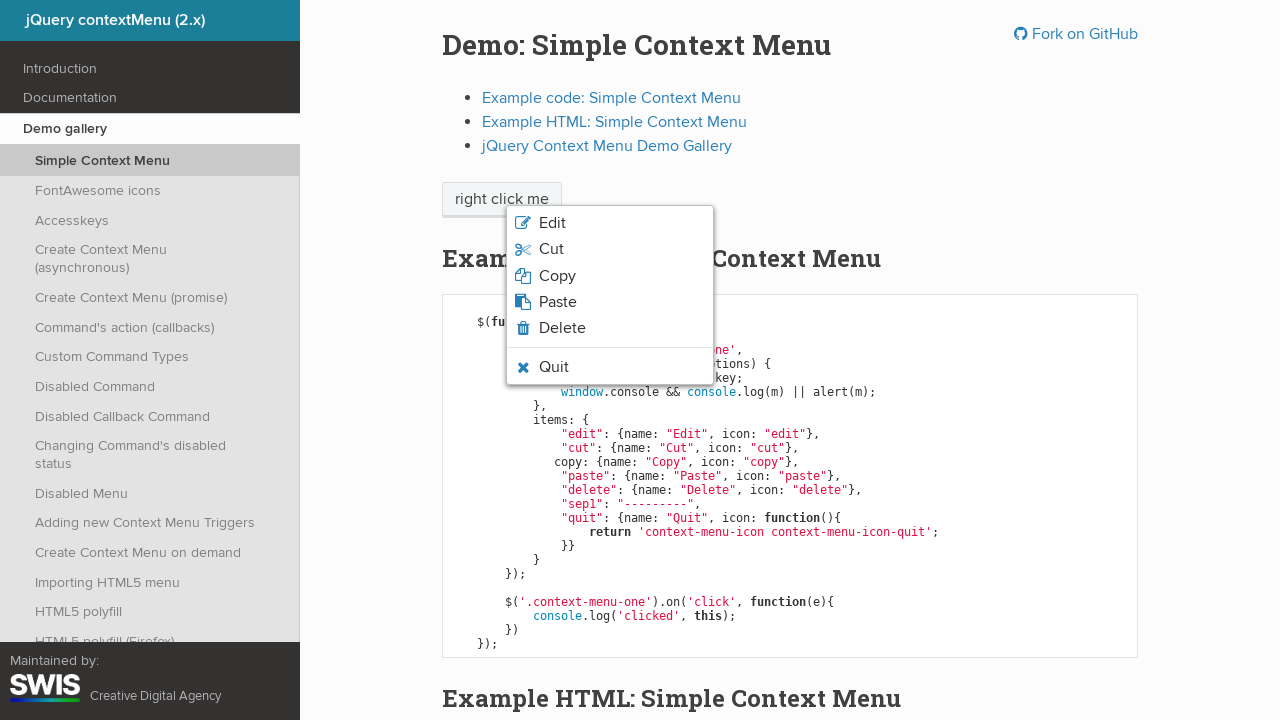

Context menu appeared
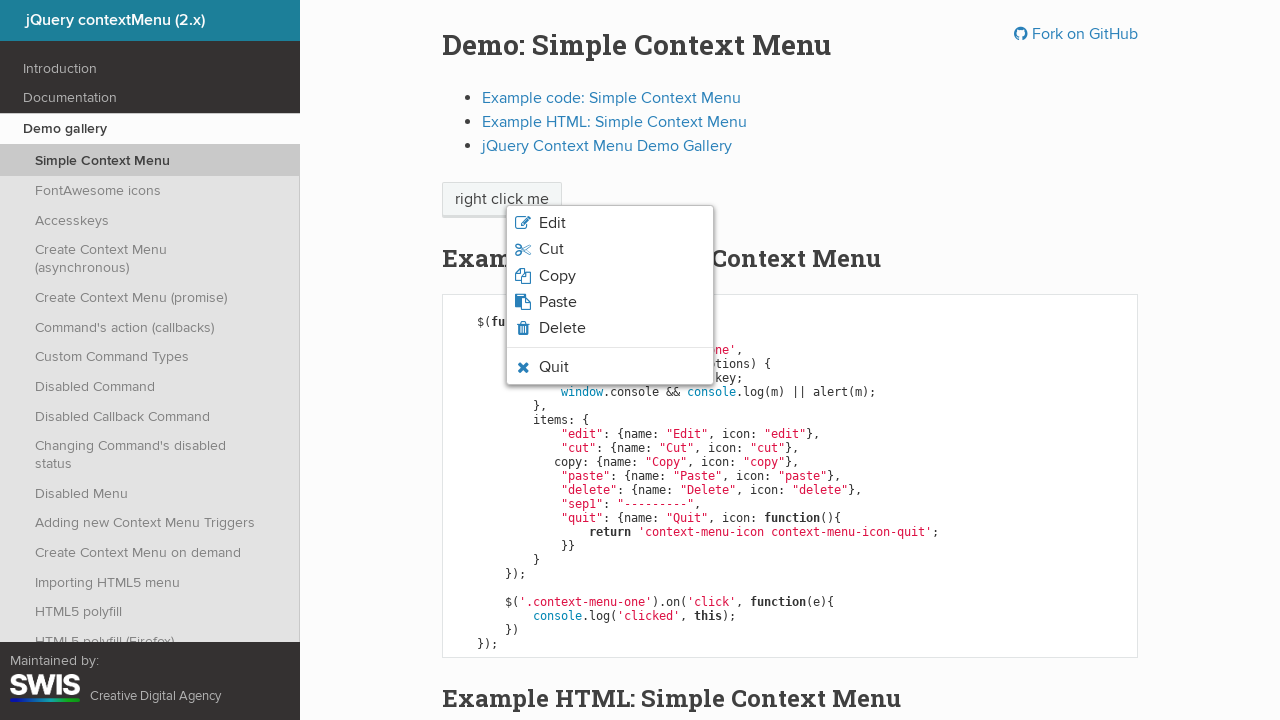

Clicked on the 'Copy' option from context menu at (610, 276) on xpath=//ul[@class='context-menu-list context-menu-root']/li[contains(@class,'con
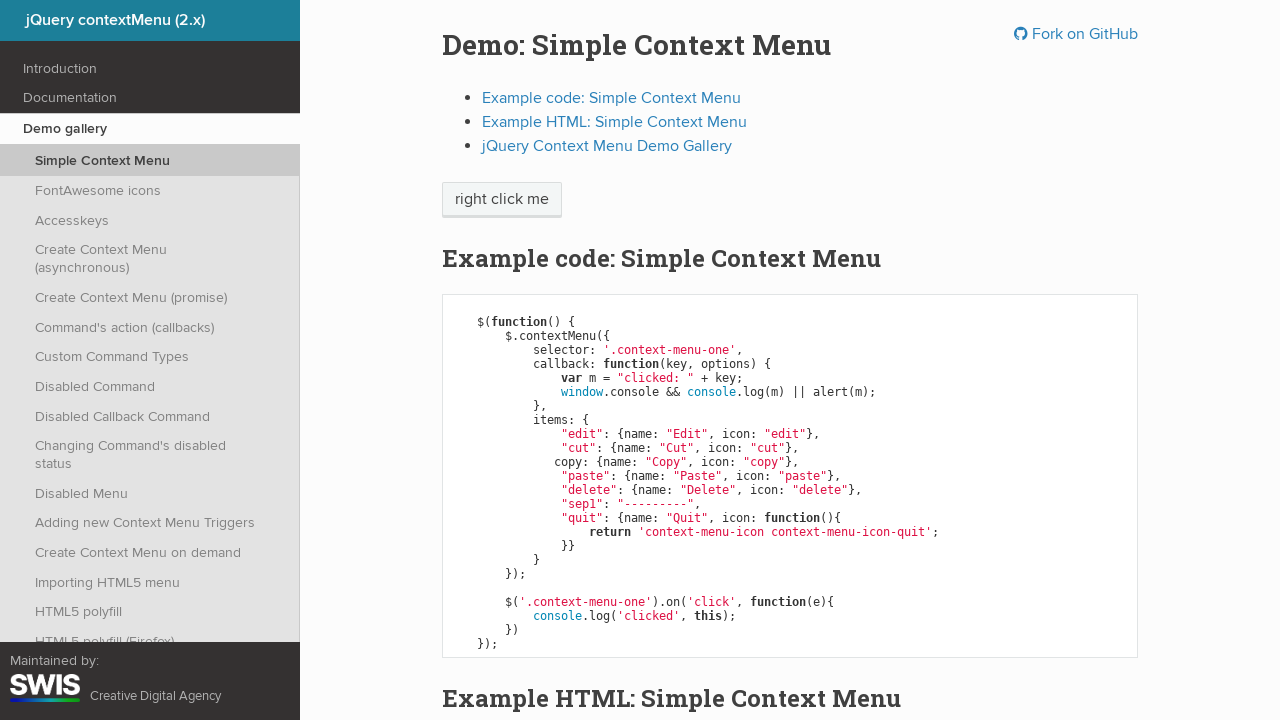

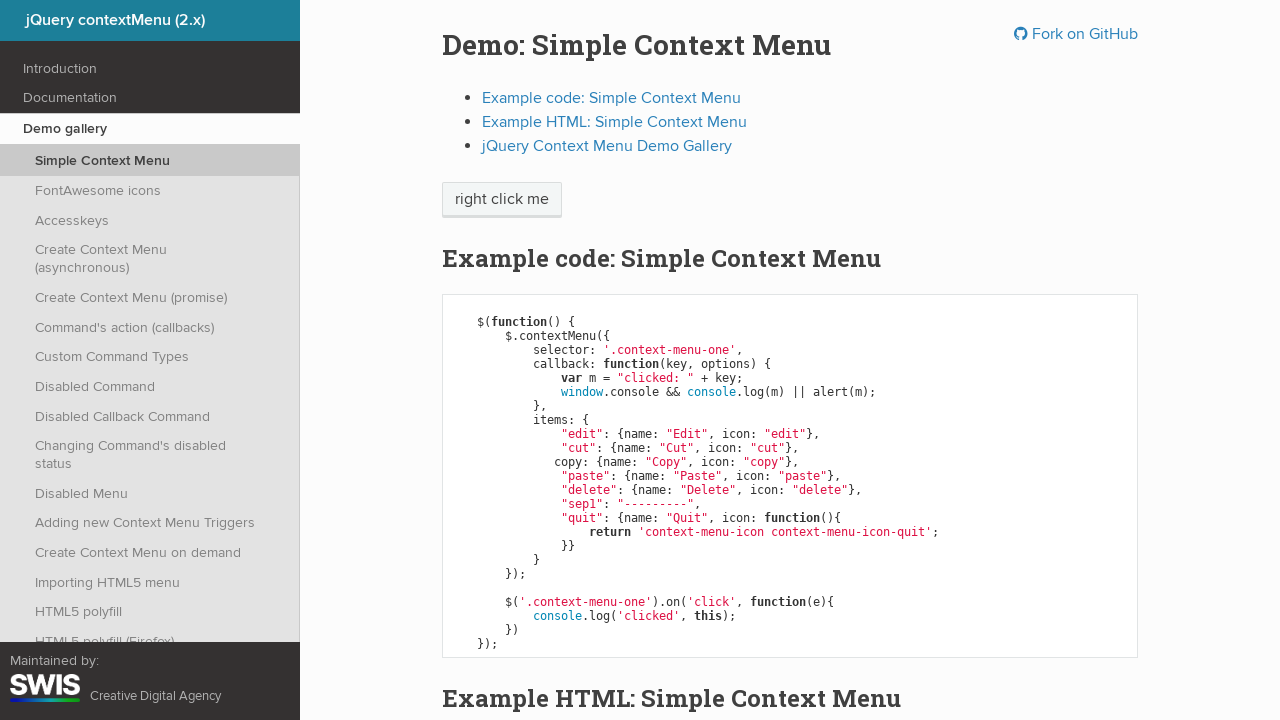